Tests browser navigational commands by navigating to two different pages, then using back, forward, and refresh functionality to verify navigation history works correctly.

Starting URL: https://demo.nopcommerce.com/

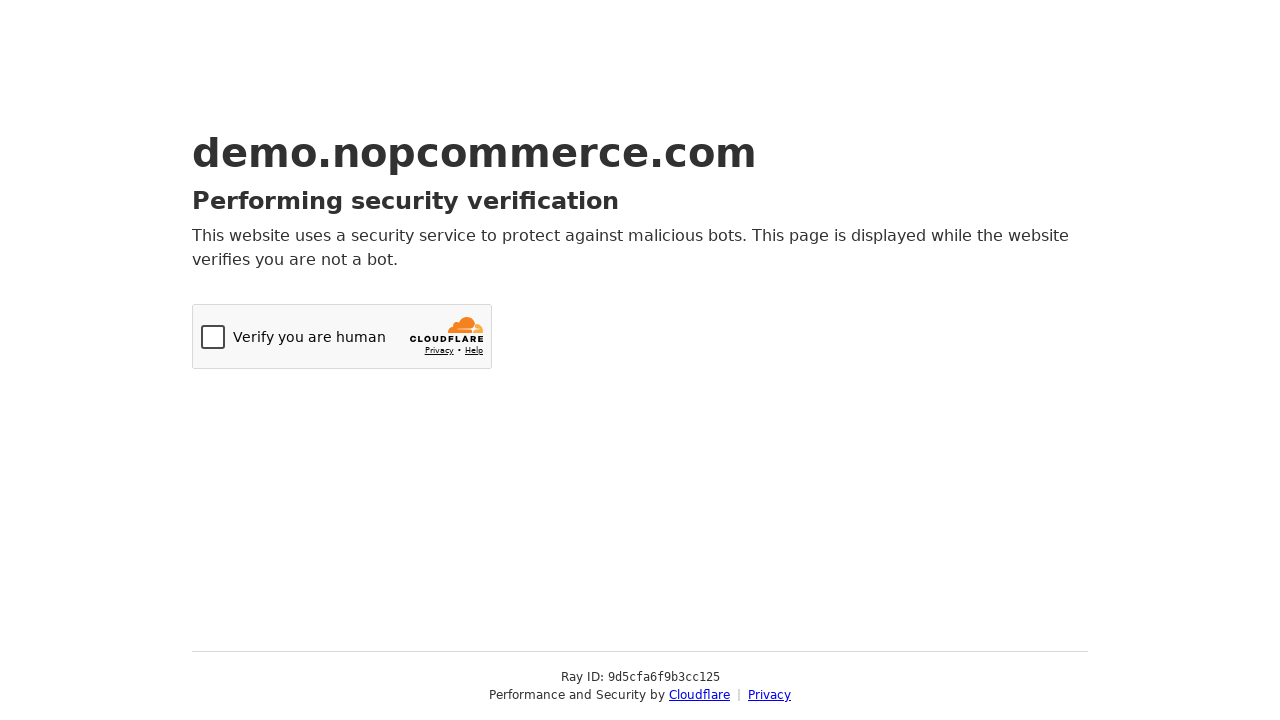

Navigated to OrangeHRM login page
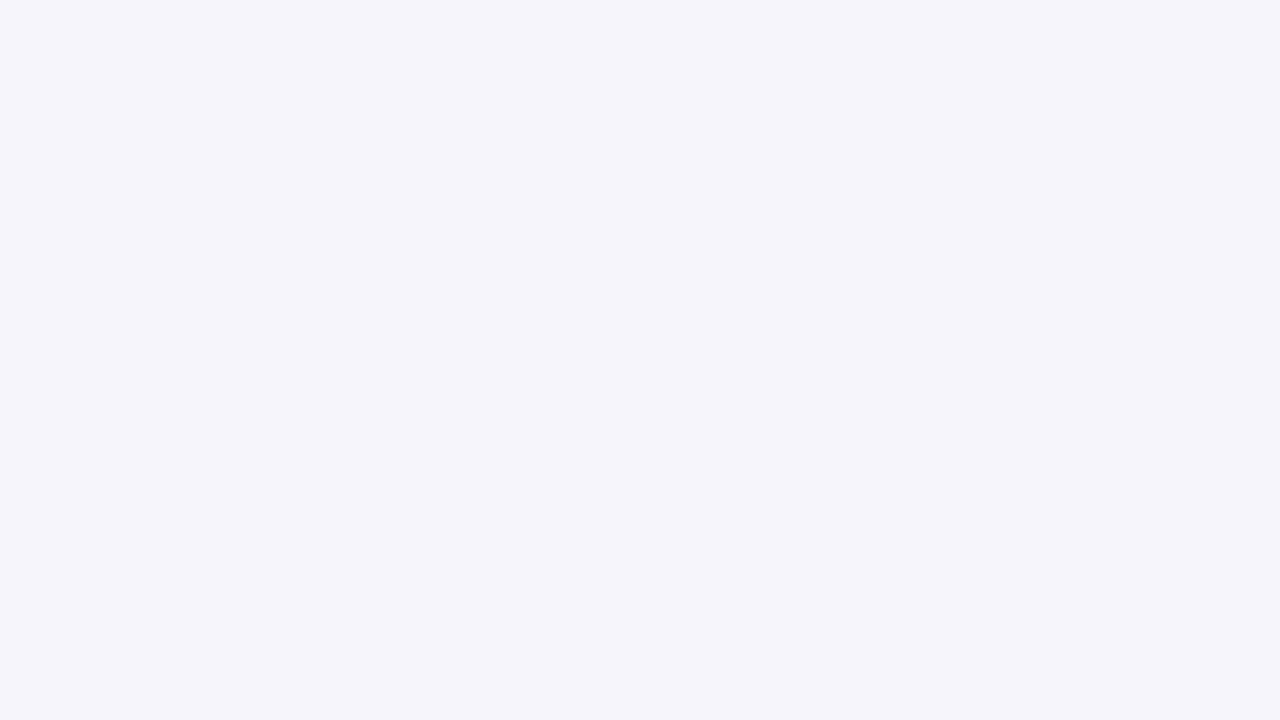

Navigated back to previous page (nopCommerce)
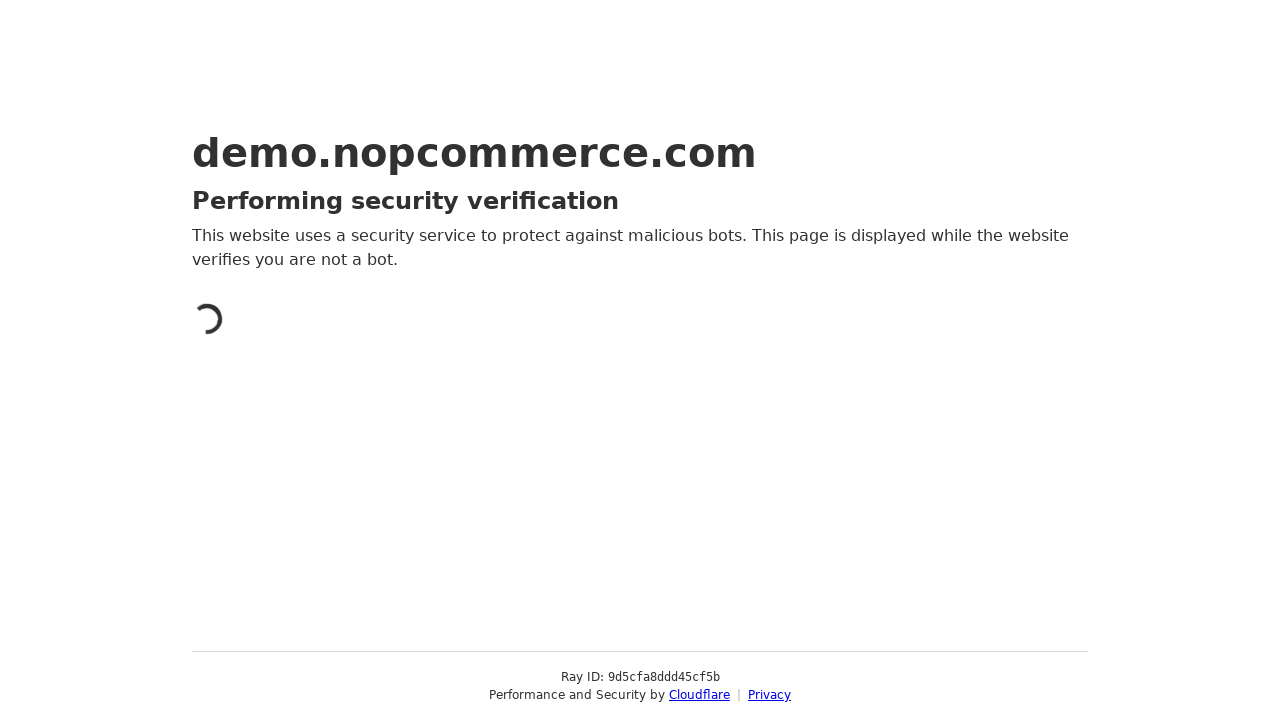

Verified we're back on nopCommerce homepage
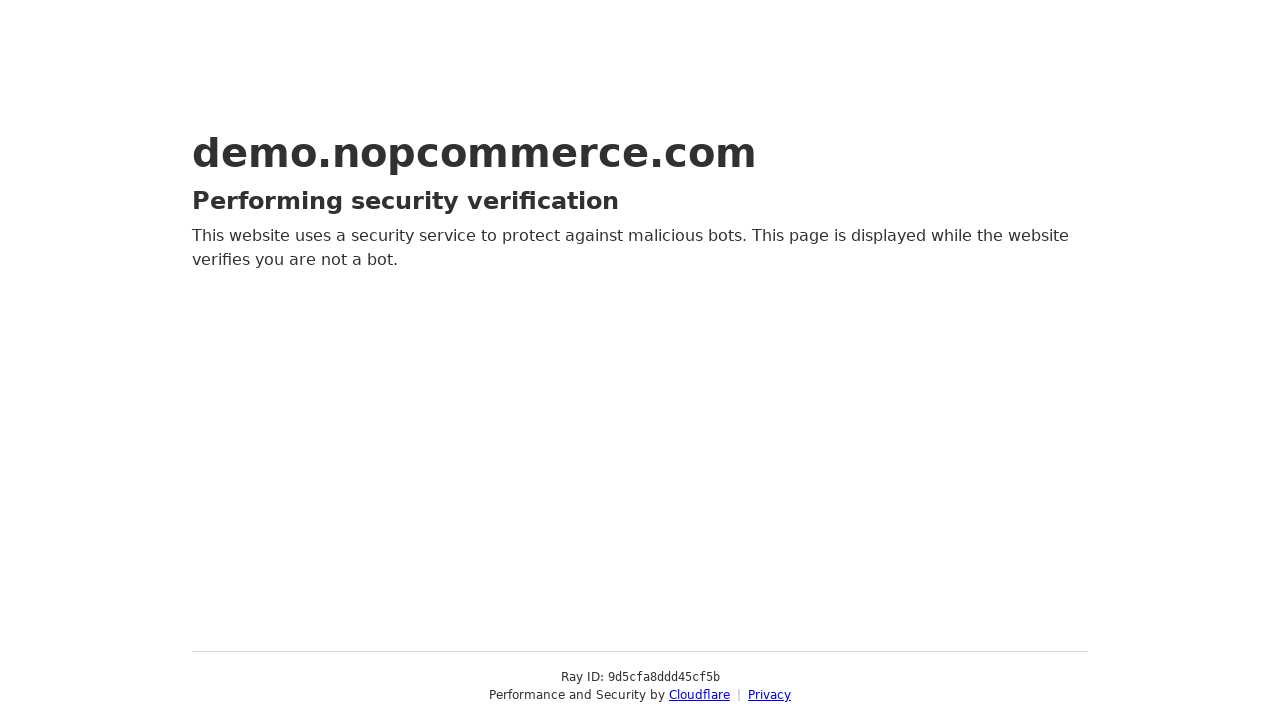

Navigated forward to OrangeHRM page
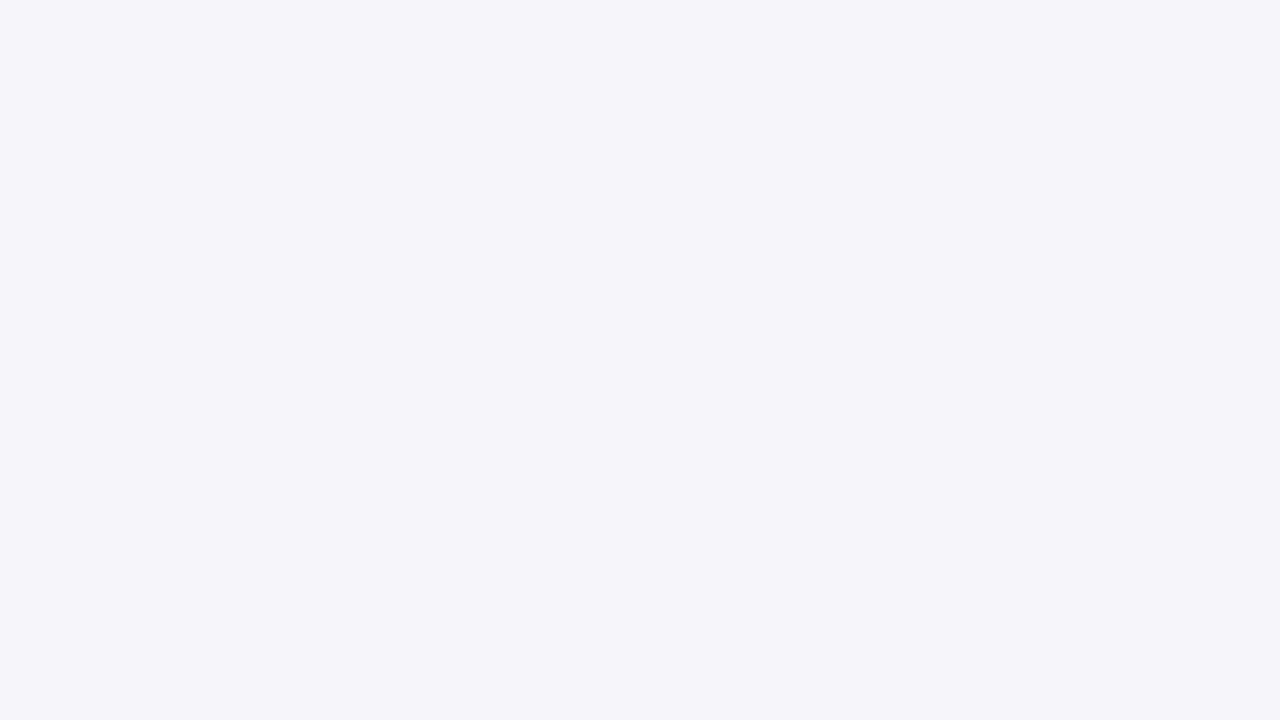

Verified we're on OrangeHRM login page
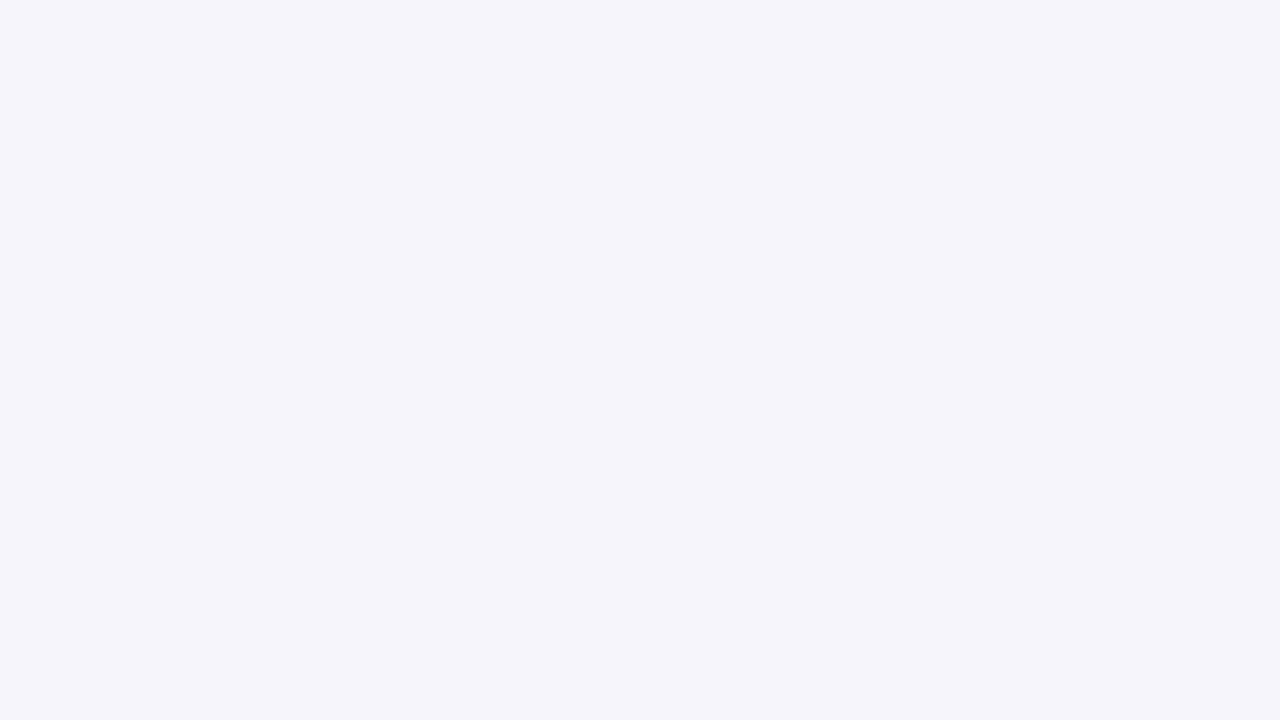

Refreshed the current page
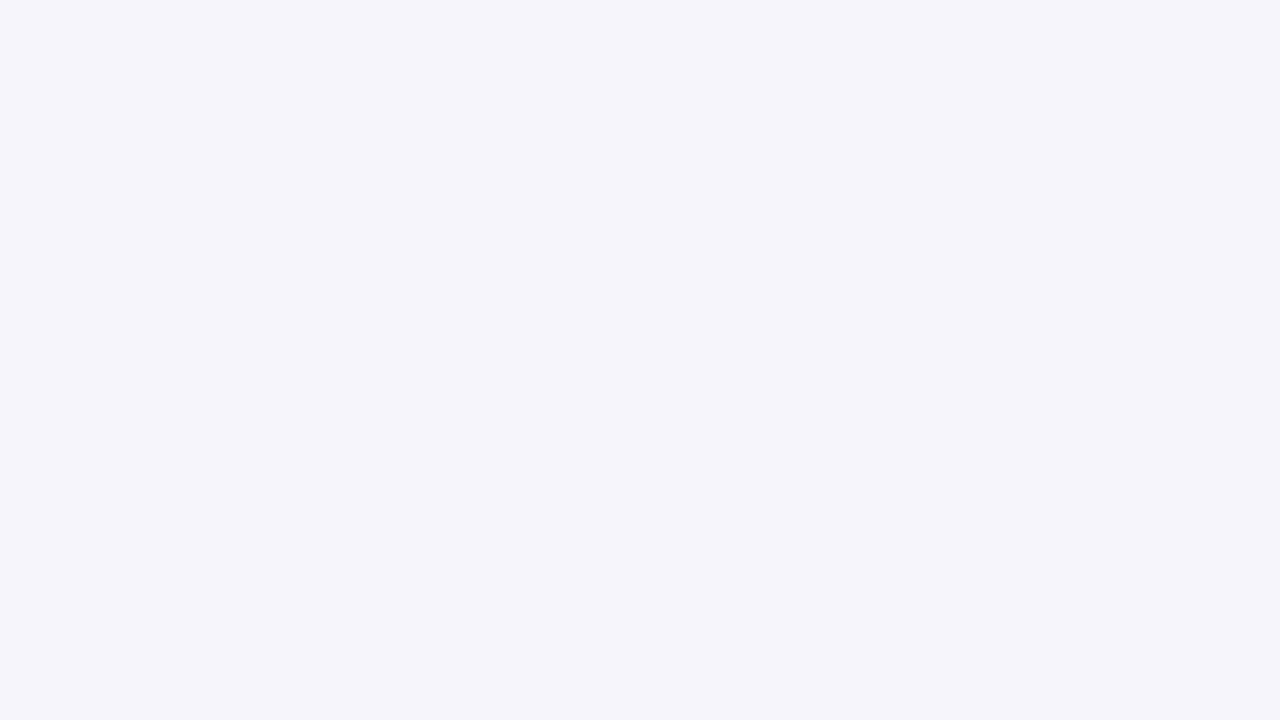

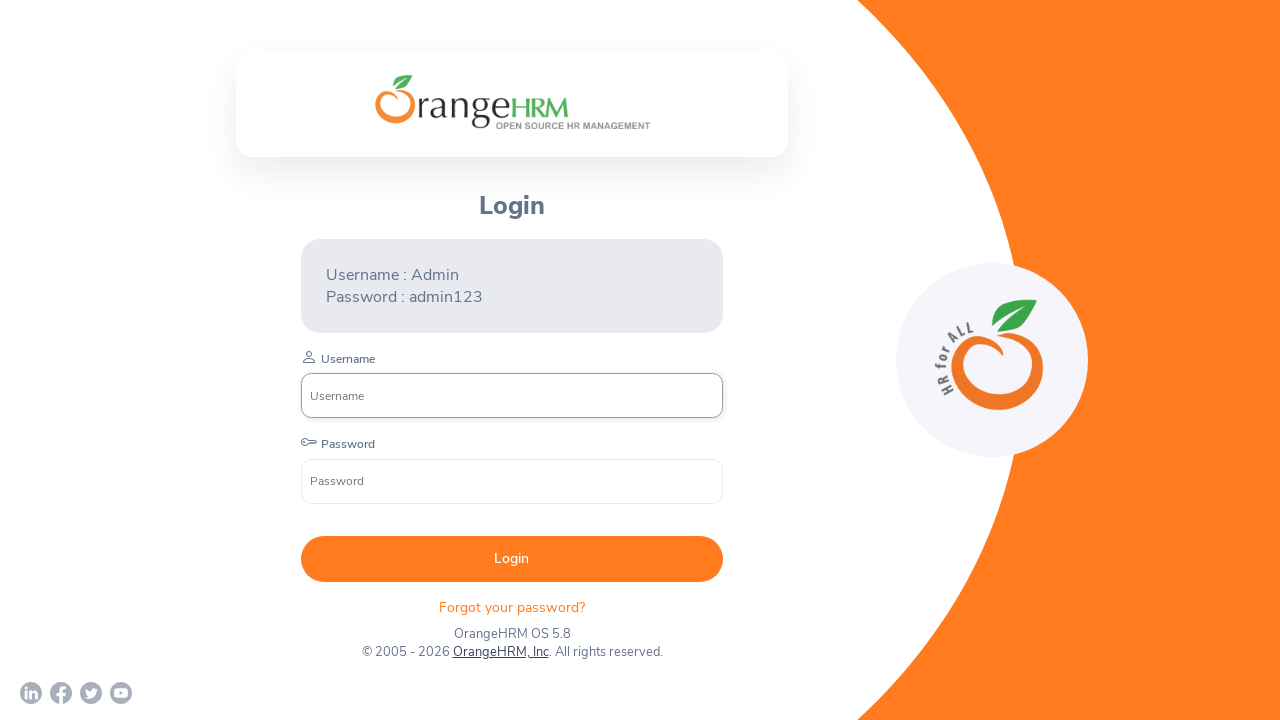